Tests that todo data persists after page reload

Starting URL: https://demo.playwright.dev/todomvc

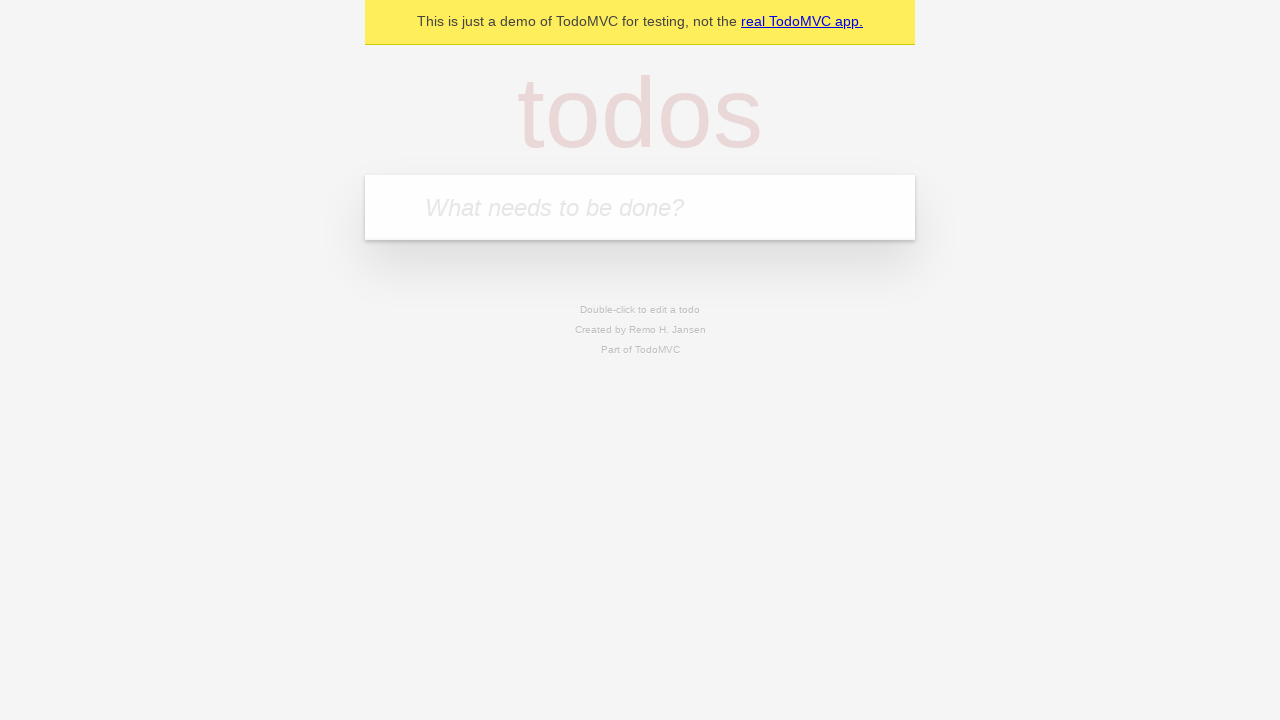

Filled todo input with 'buy some cheese' on internal:attr=[placeholder="What needs to be done?"i]
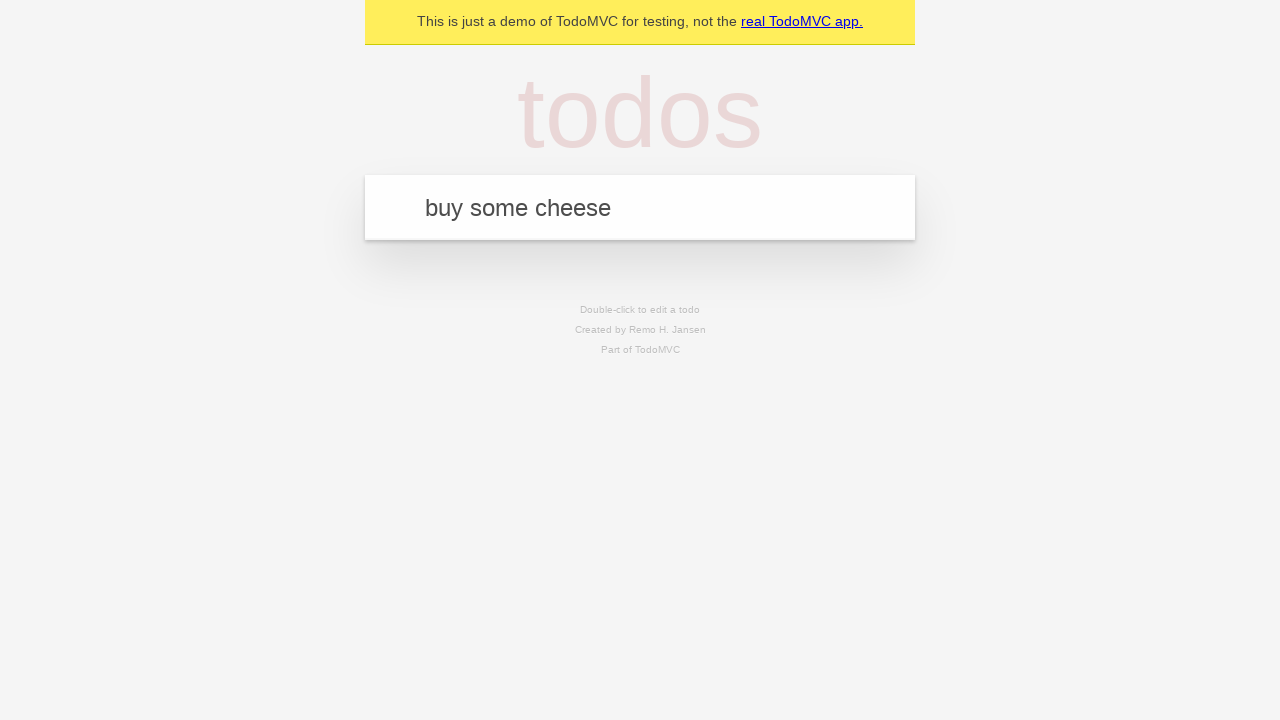

Pressed Enter to add first todo on internal:attr=[placeholder="What needs to be done?"i]
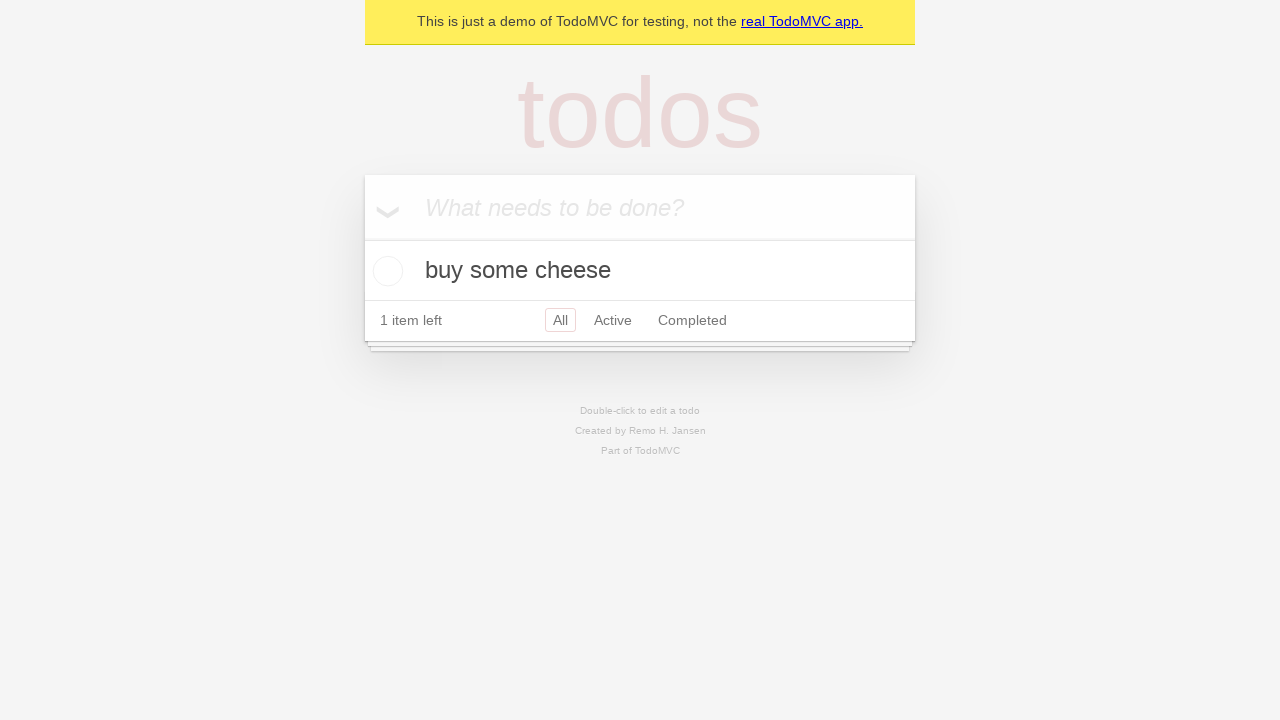

Filled todo input with 'feed the cat' on internal:attr=[placeholder="What needs to be done?"i]
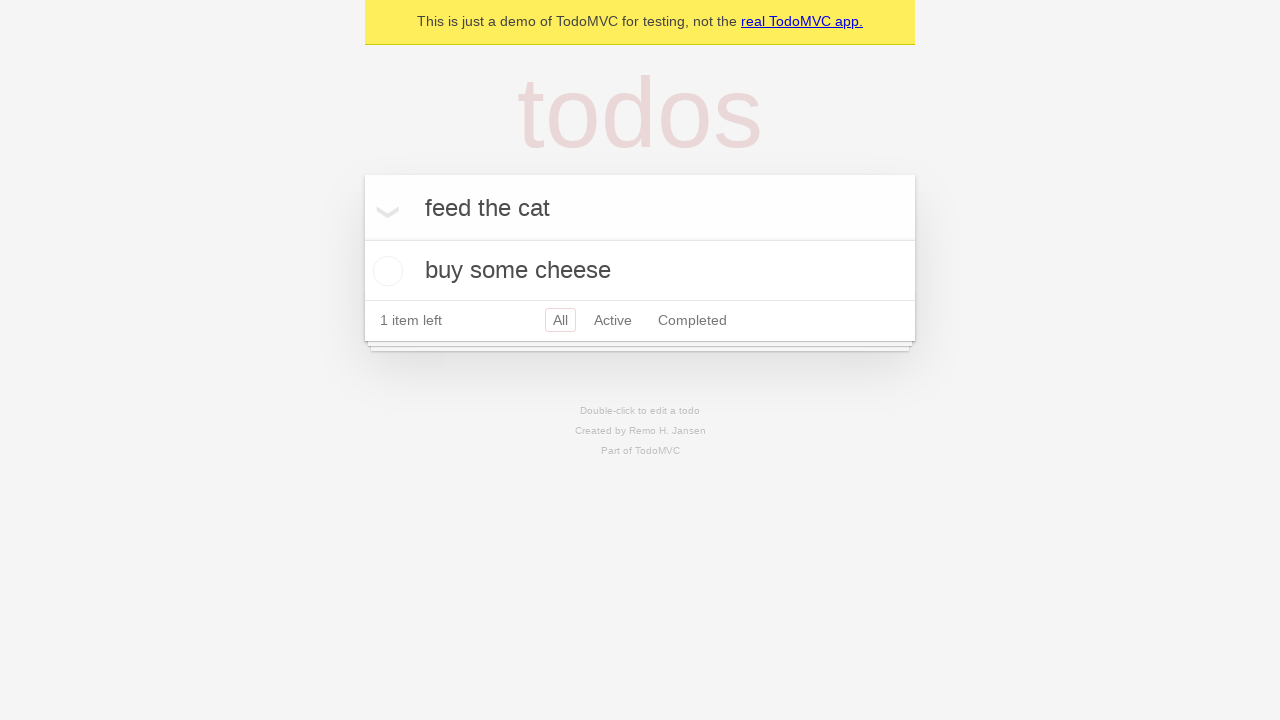

Pressed Enter to add second todo on internal:attr=[placeholder="What needs to be done?"i]
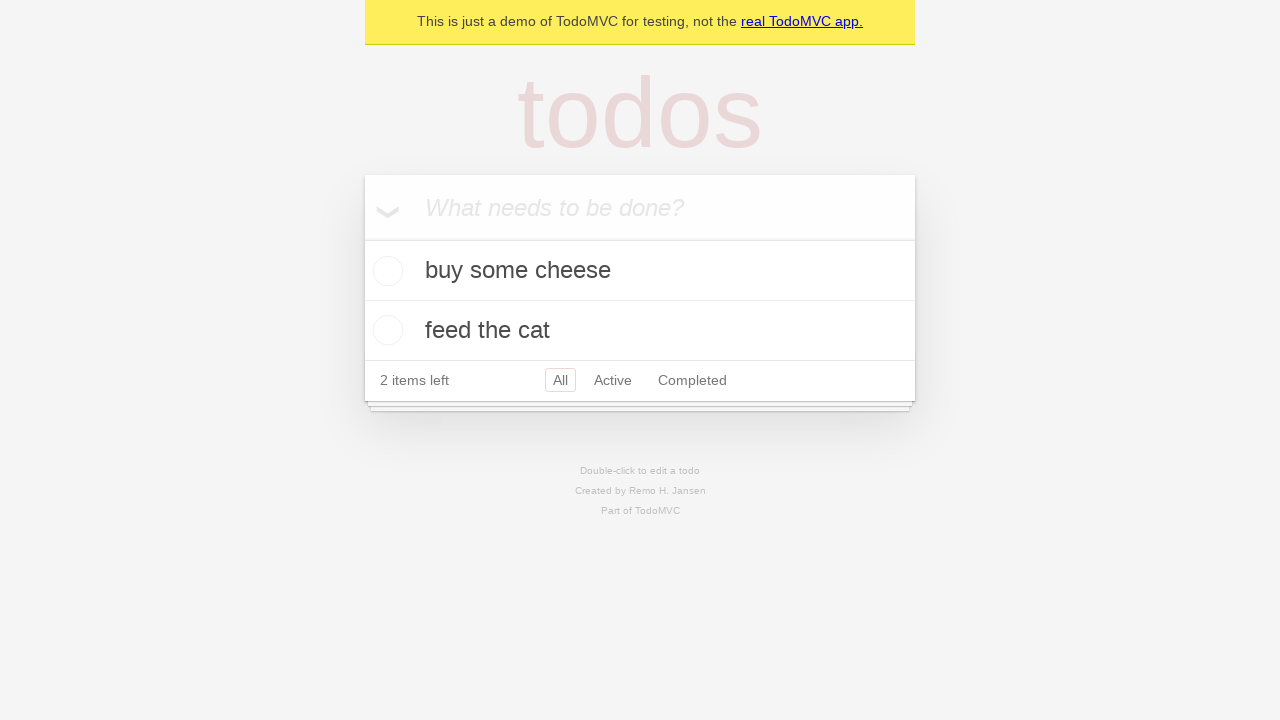

Checked the first todo item at (385, 271) on internal:testid=[data-testid="todo-item"s] >> nth=0 >> internal:role=checkbox
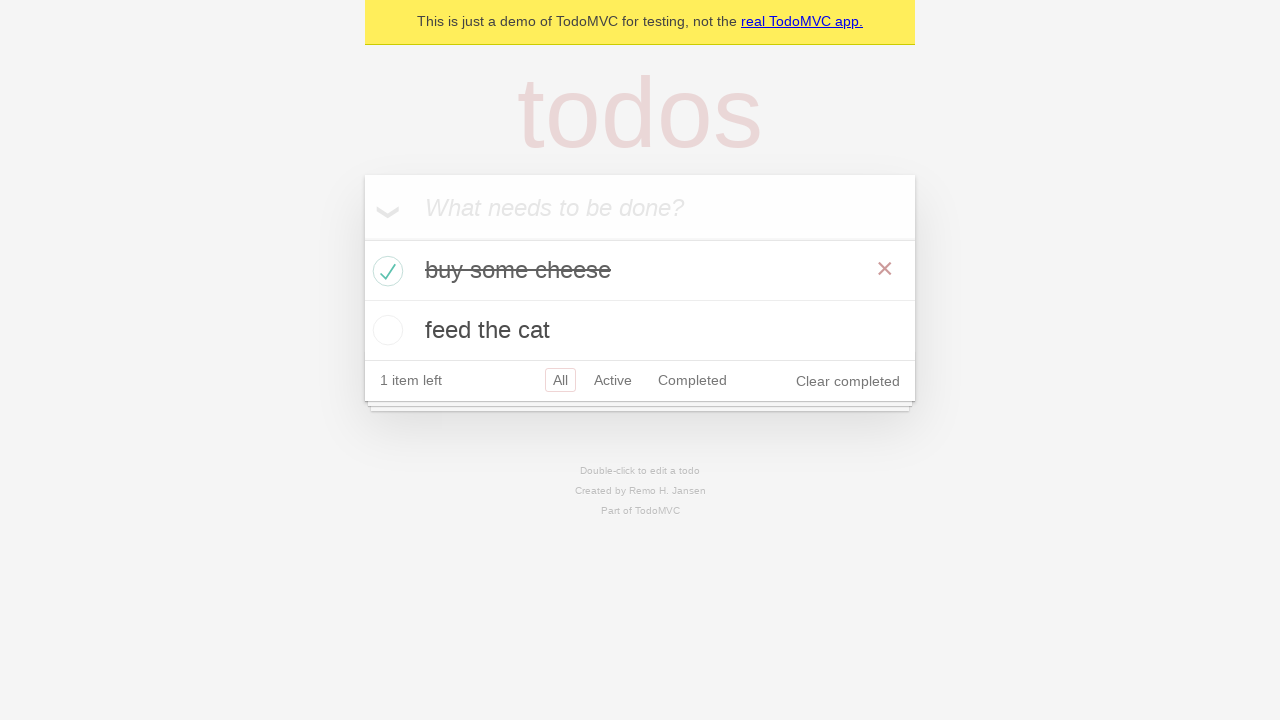

Reloaded the page to test data persistence
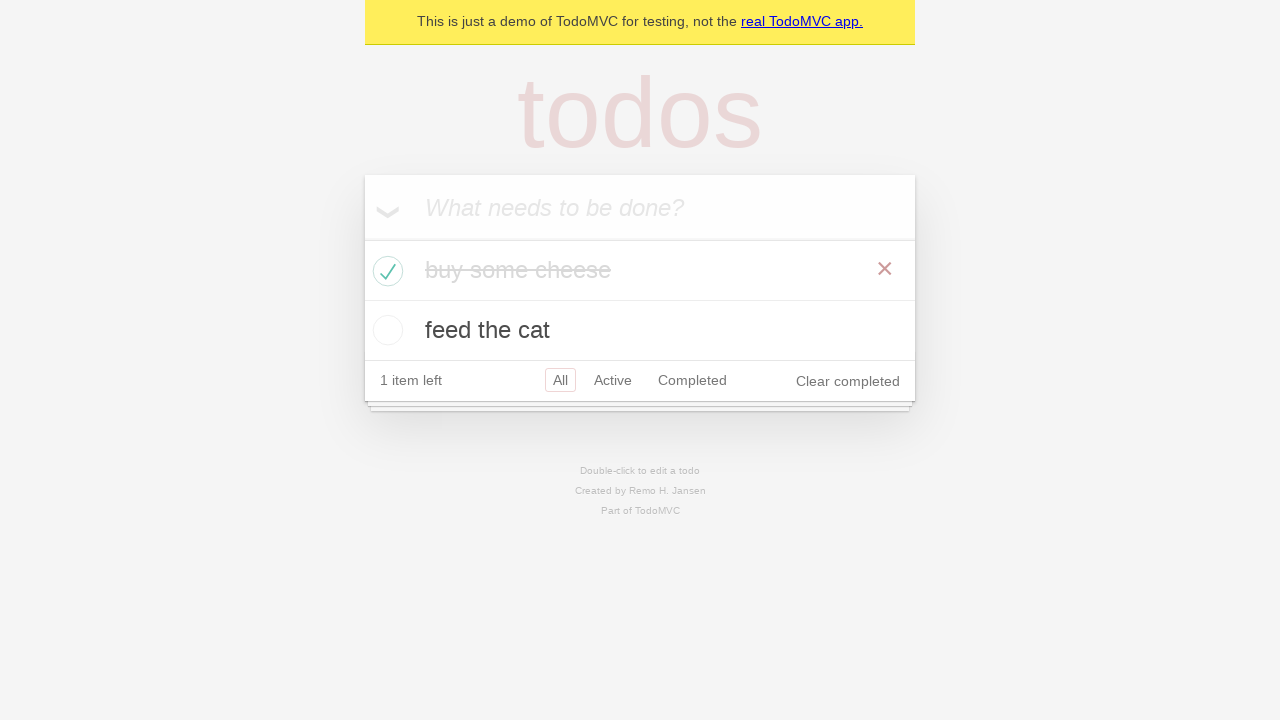

Todos loaded after page reload
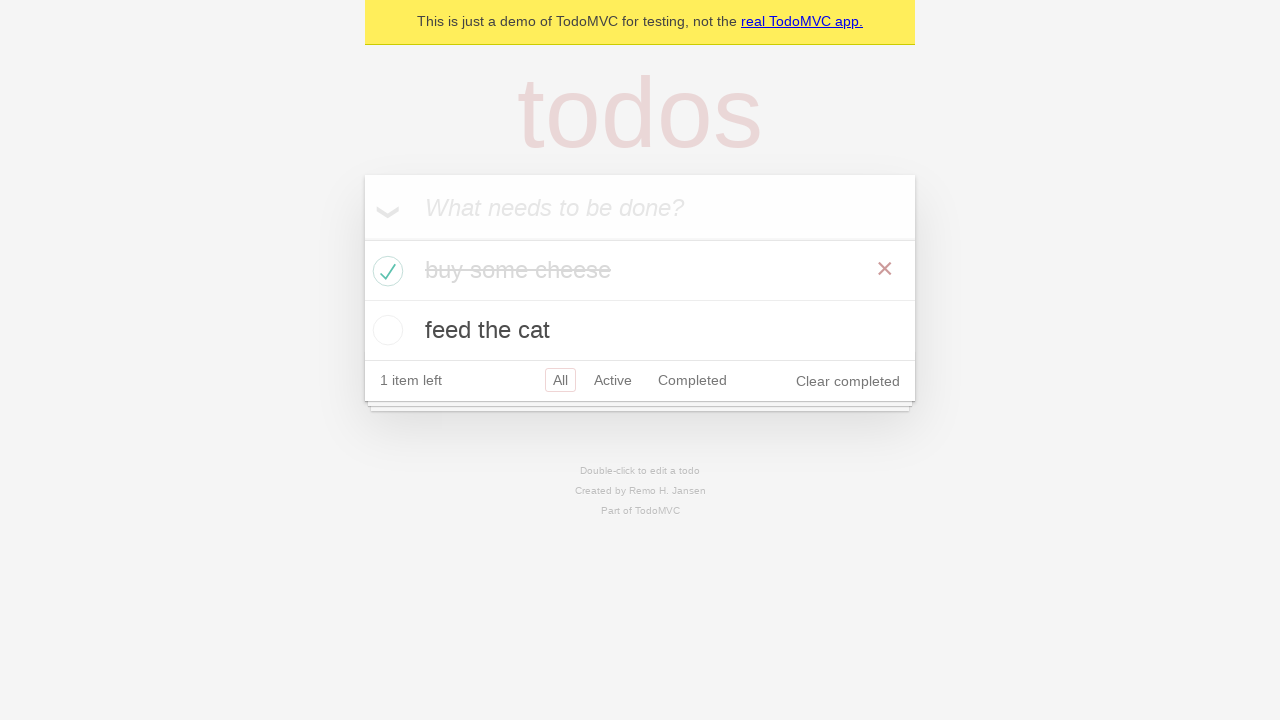

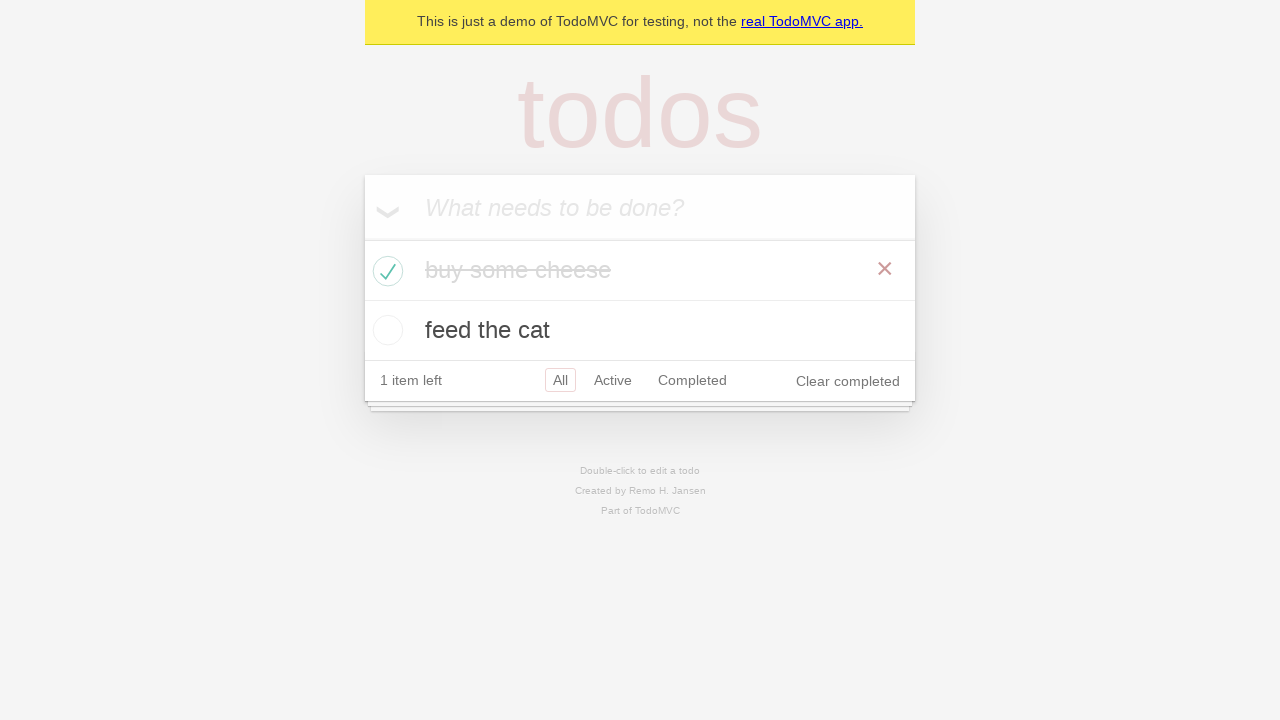